Tests a practice login form by first retrieving a password through the "Forgot password" flow, then using that password to complete the login process with checkboxes and verifying successful login message.

Starting URL: https://rahulshettyacademy.com/locatorspractice/

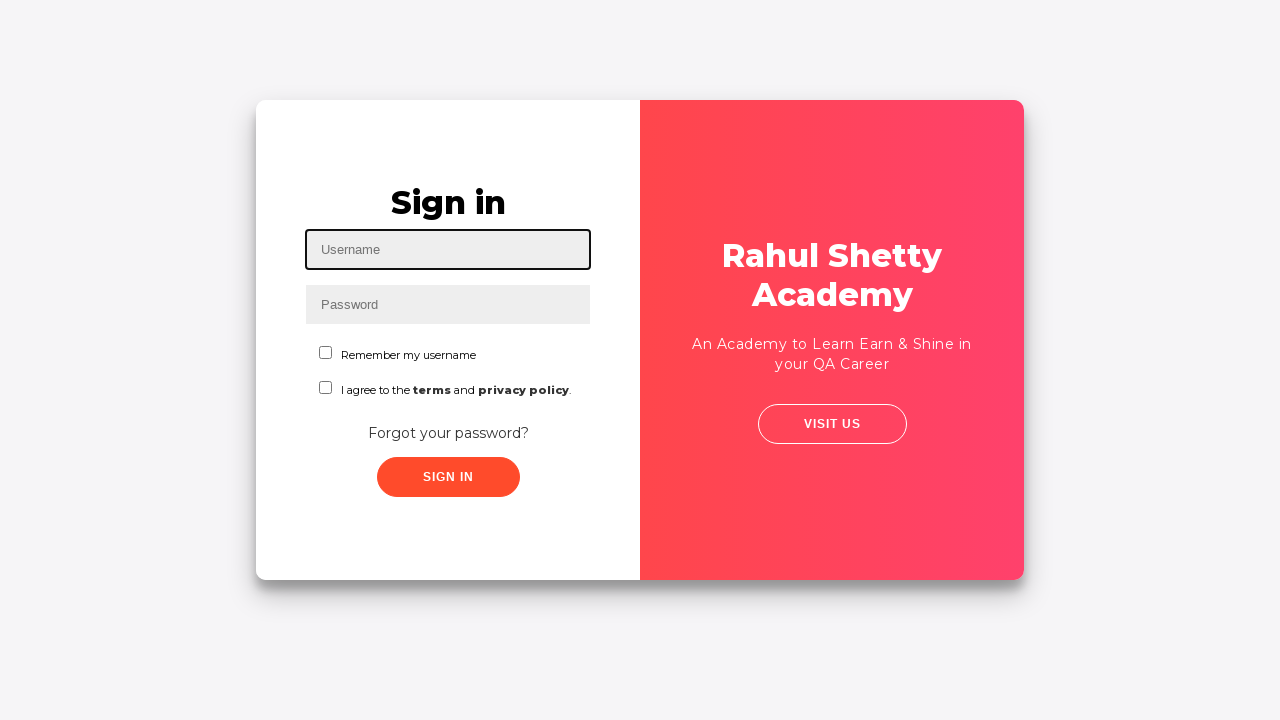

Clicked 'Forgot your password?' link at (448, 433) on text=Forgot your password?
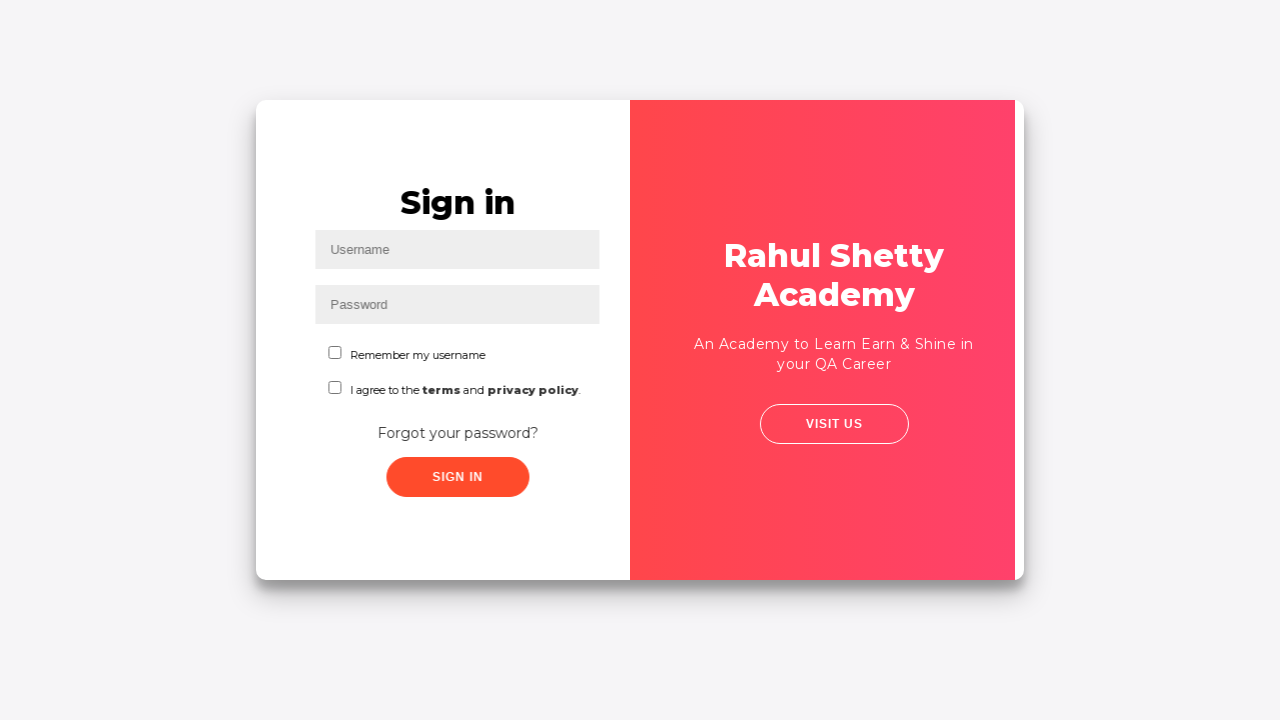

Waited for reset form to appear
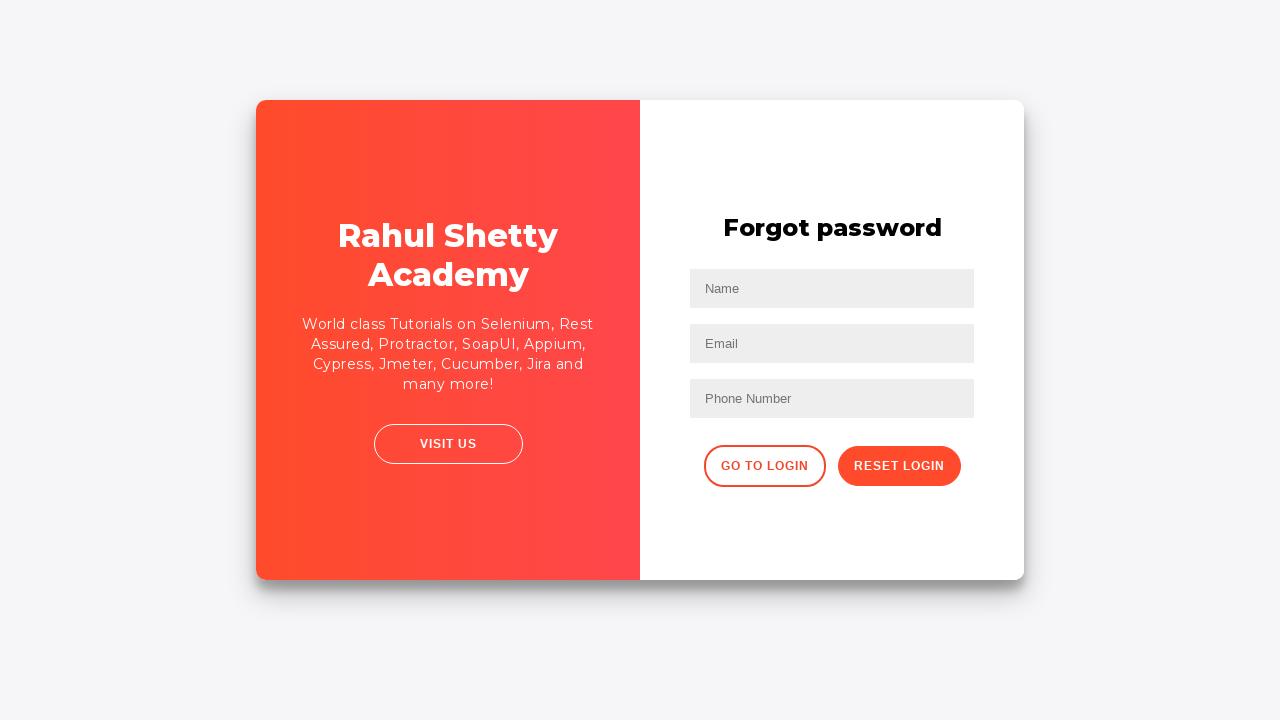

Clicked reset password button at (899, 466) on .reset-pwd-btn
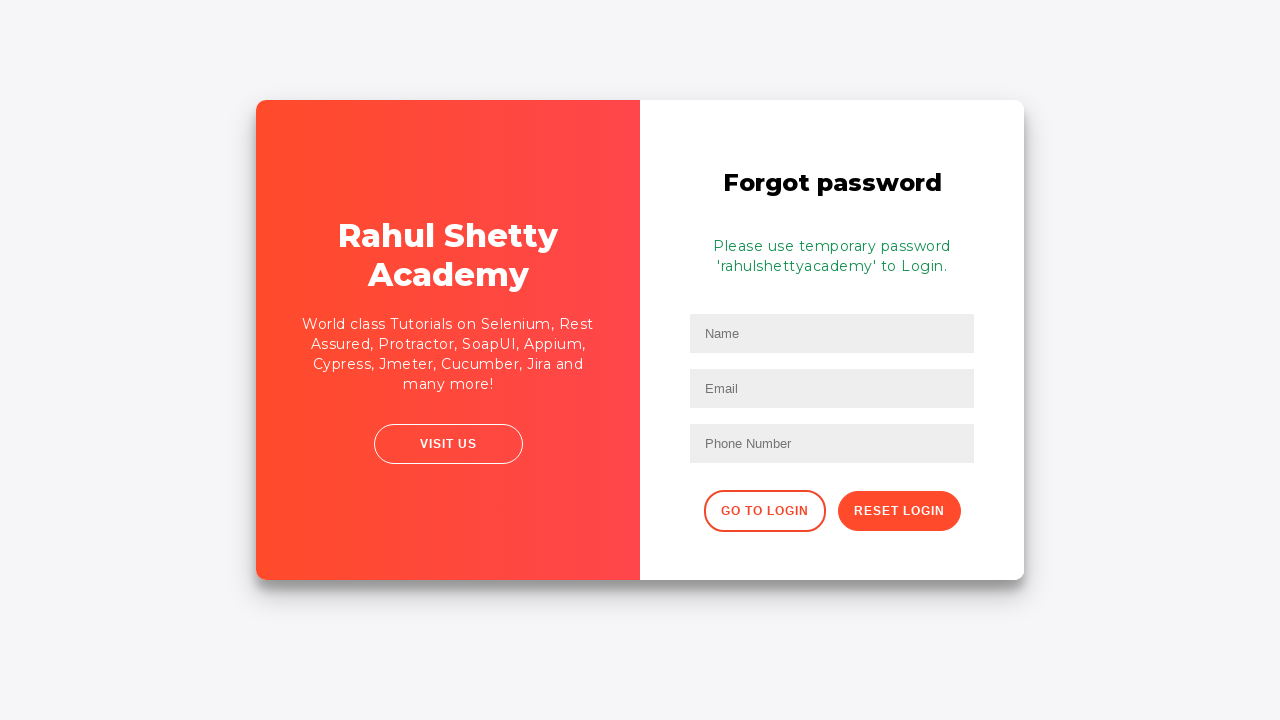

Retrieved password from info message
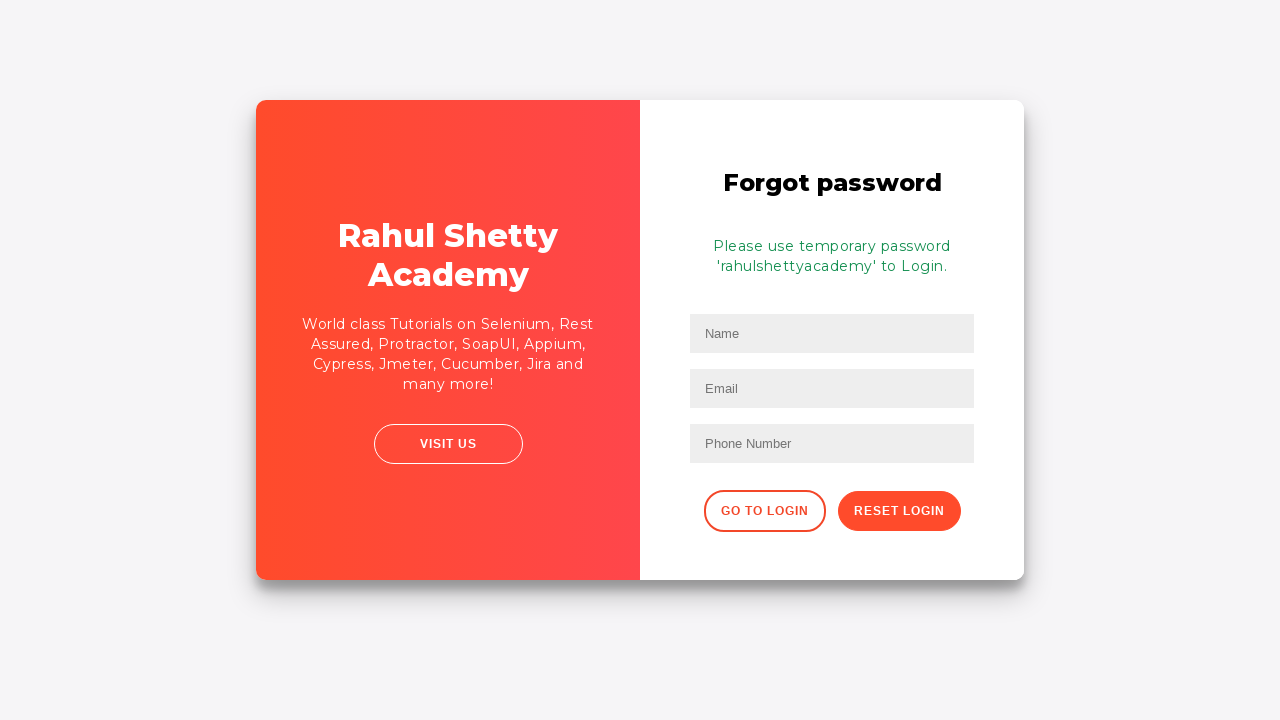

Extracted password: rahulshettyacademy
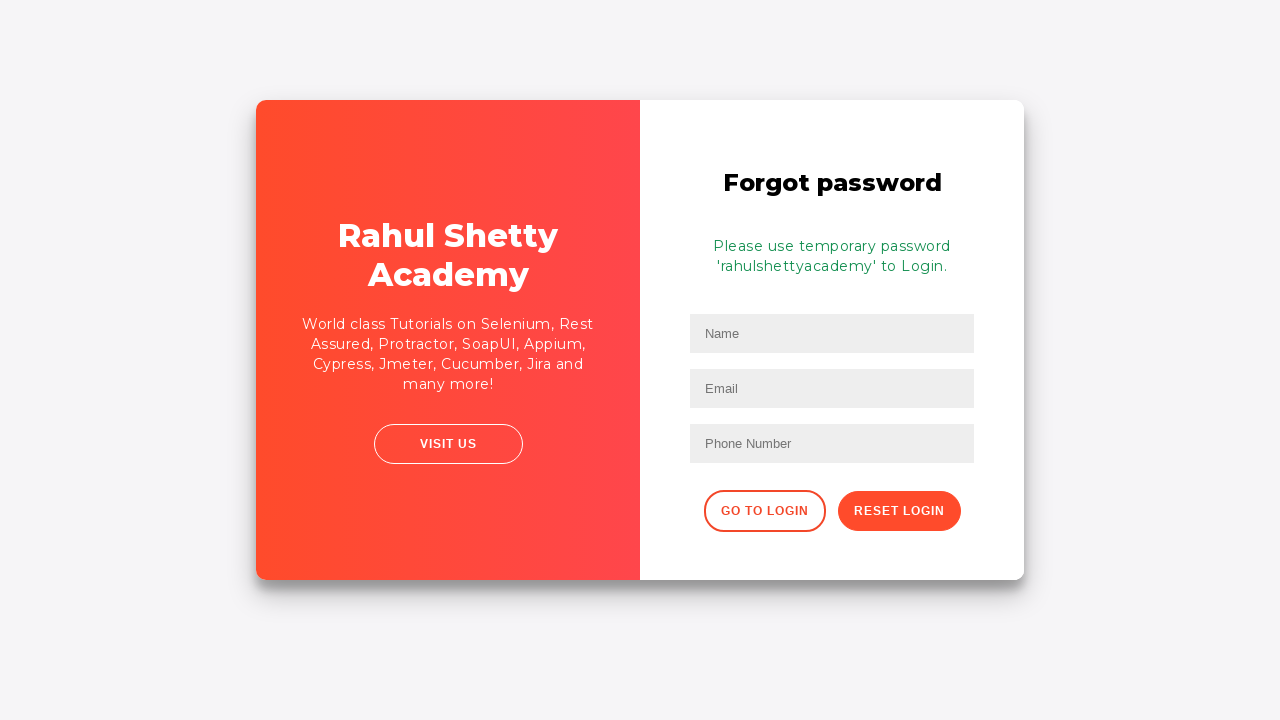

Navigated back to login page
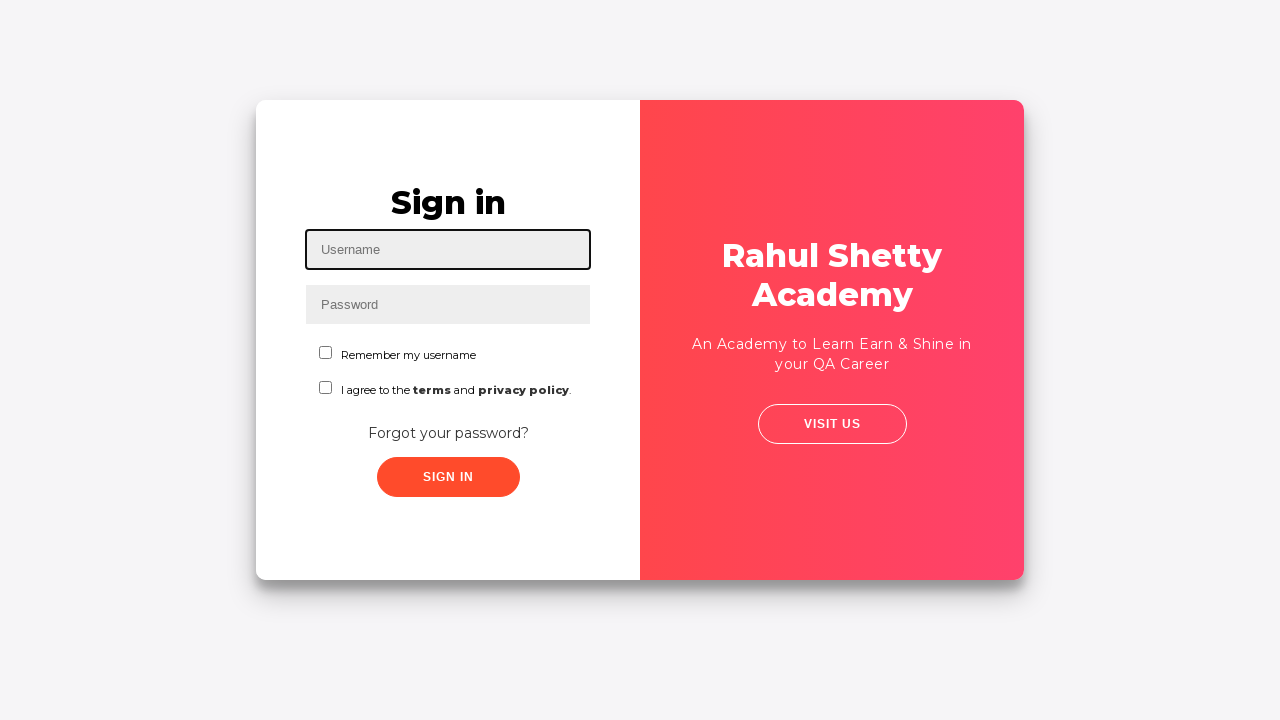

Filled username field with 'Vinutha' on #inputUsername
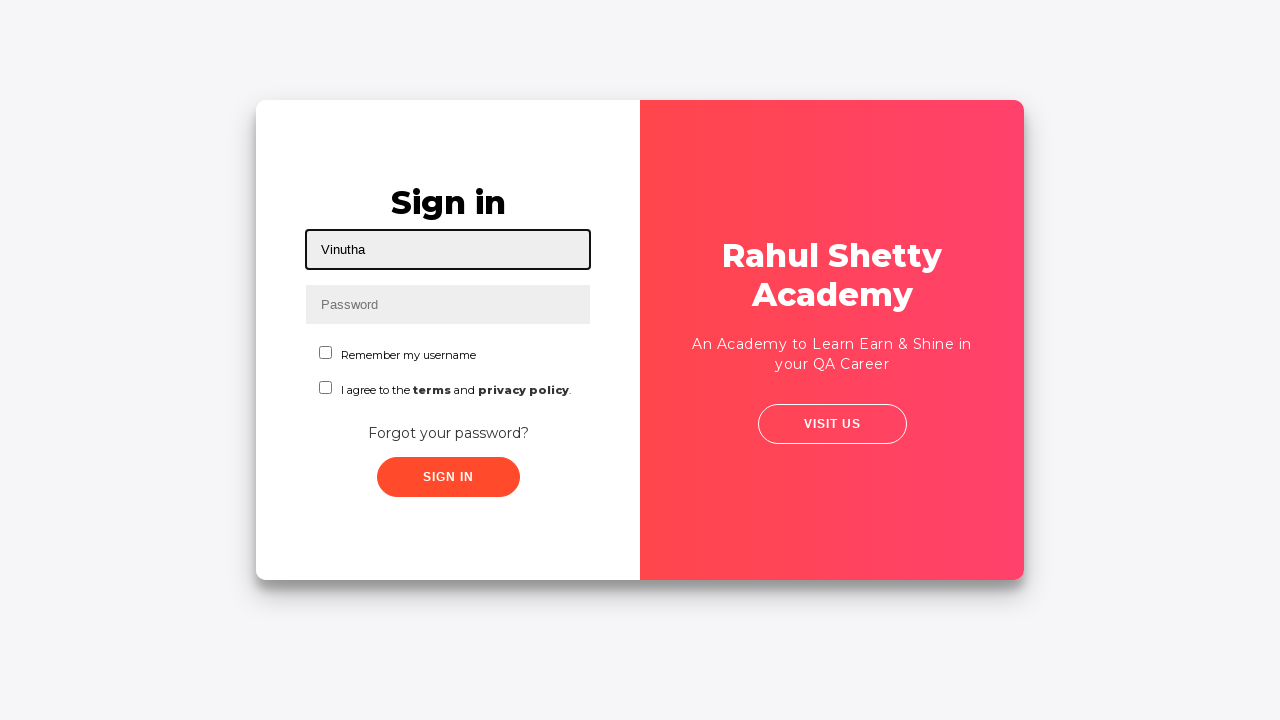

Filled password field with retrieved password on input[name*=inputPass]
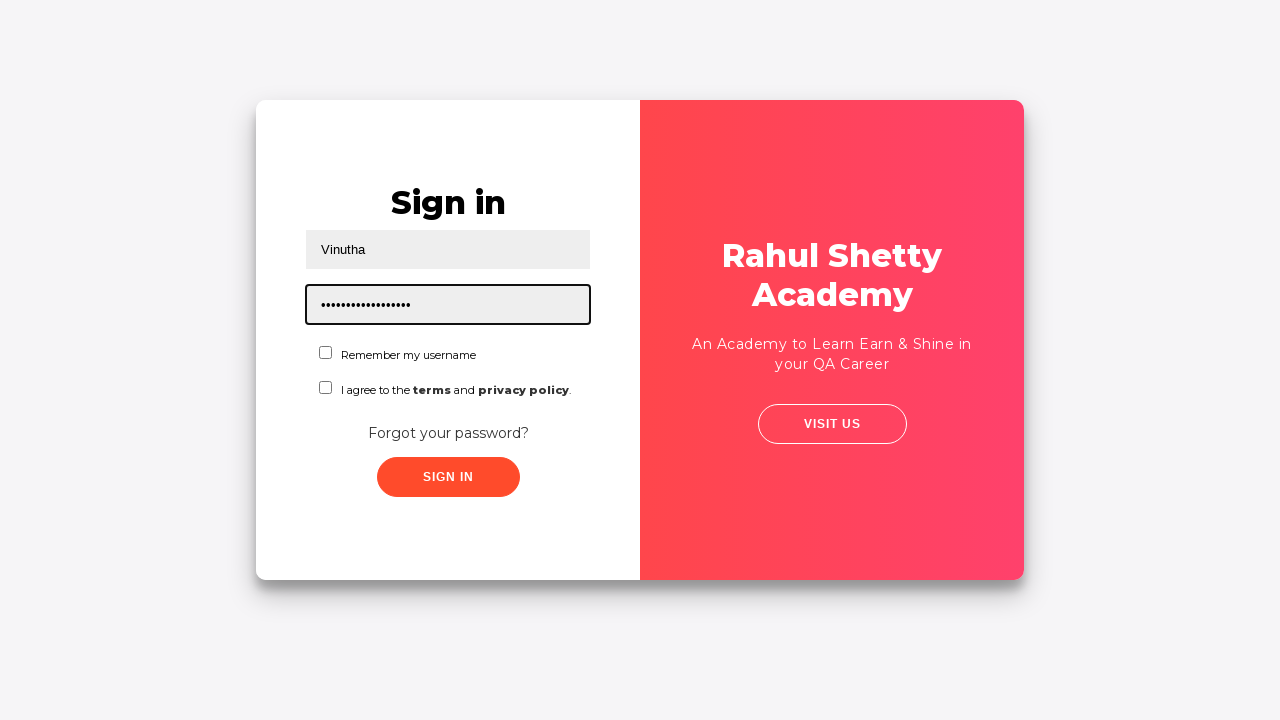

Clicked first checkbox at (326, 352) on input#chkboxOne
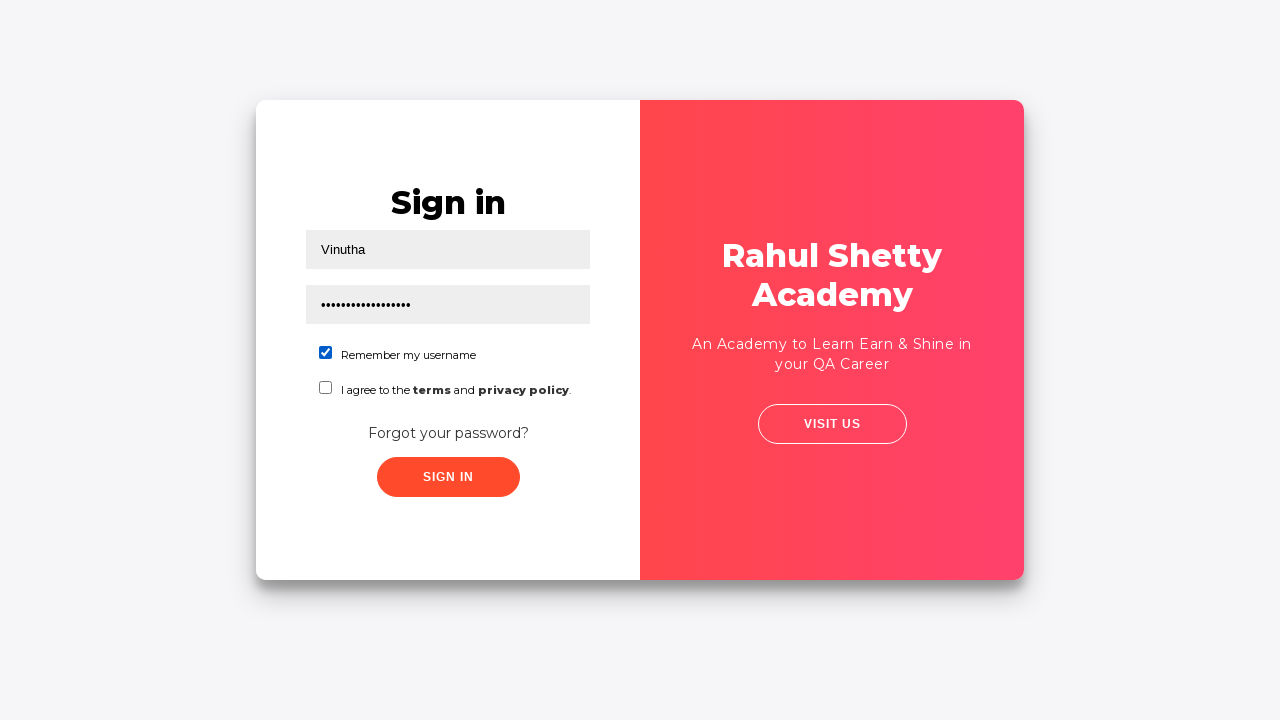

Clicked second checkbox at (326, 388) on input#chkboxTwo
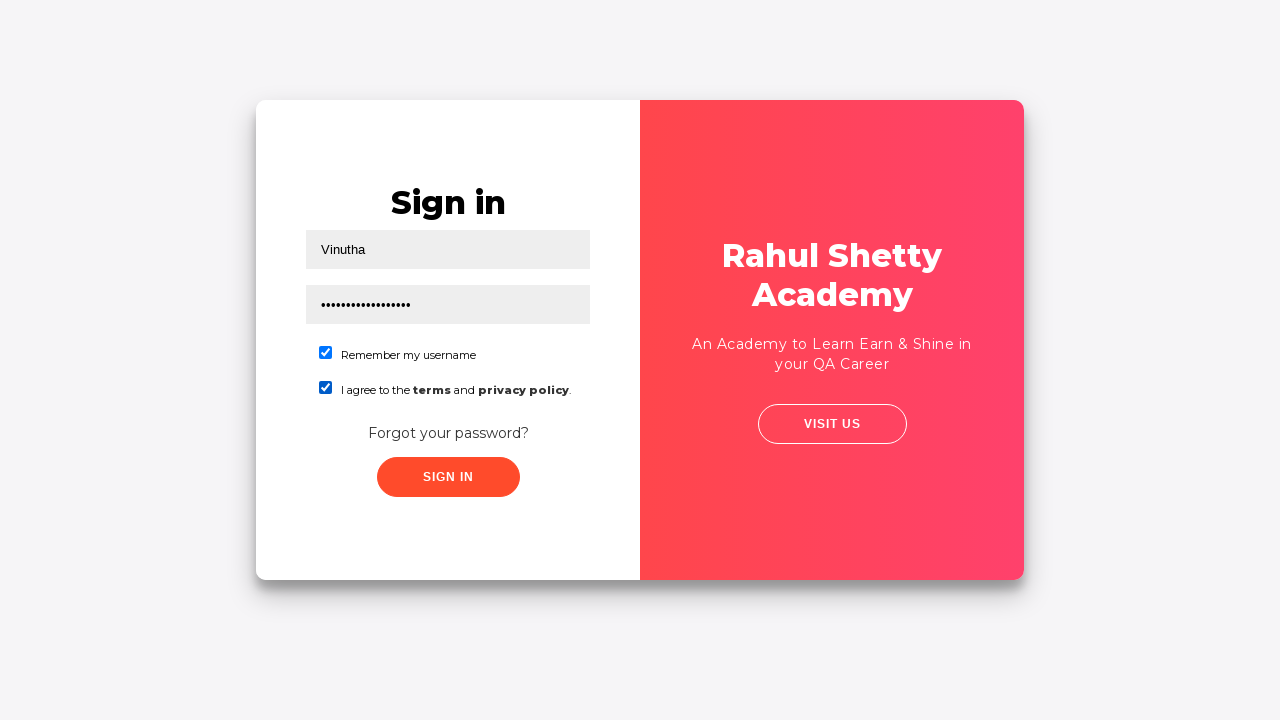

Clicked sign in button at (448, 477) on .signInBtn
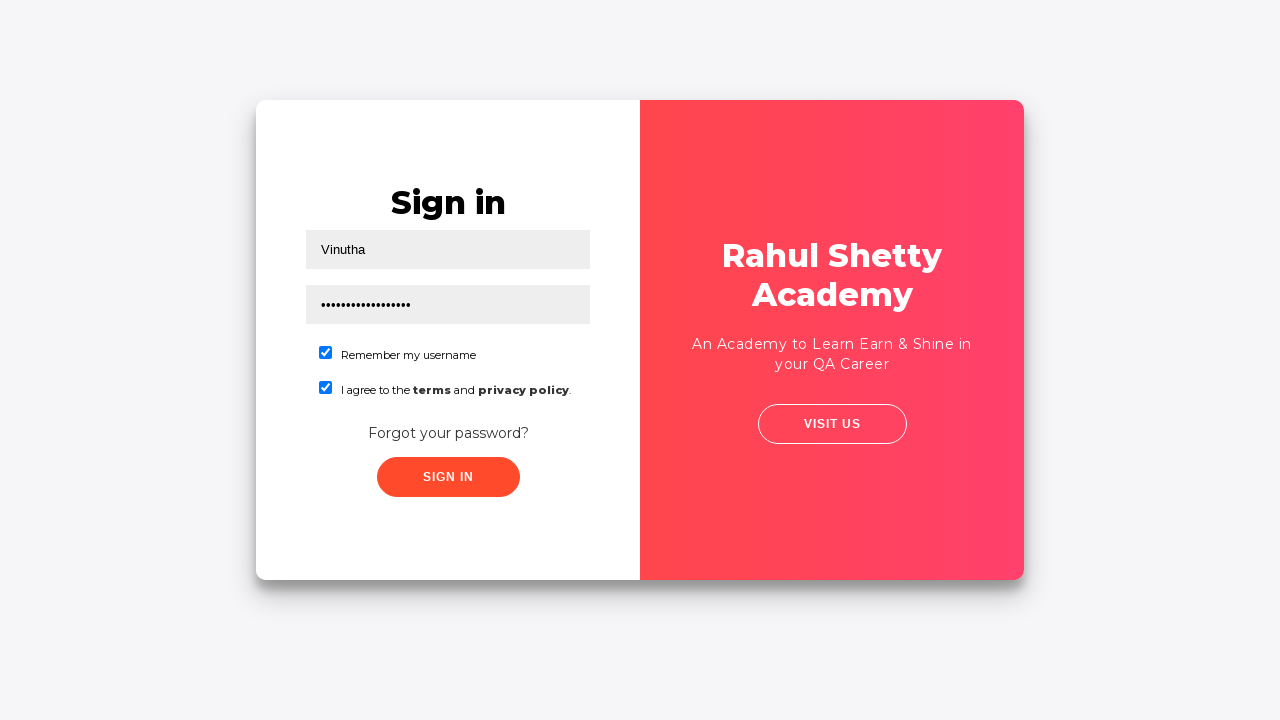

Waited for login processing
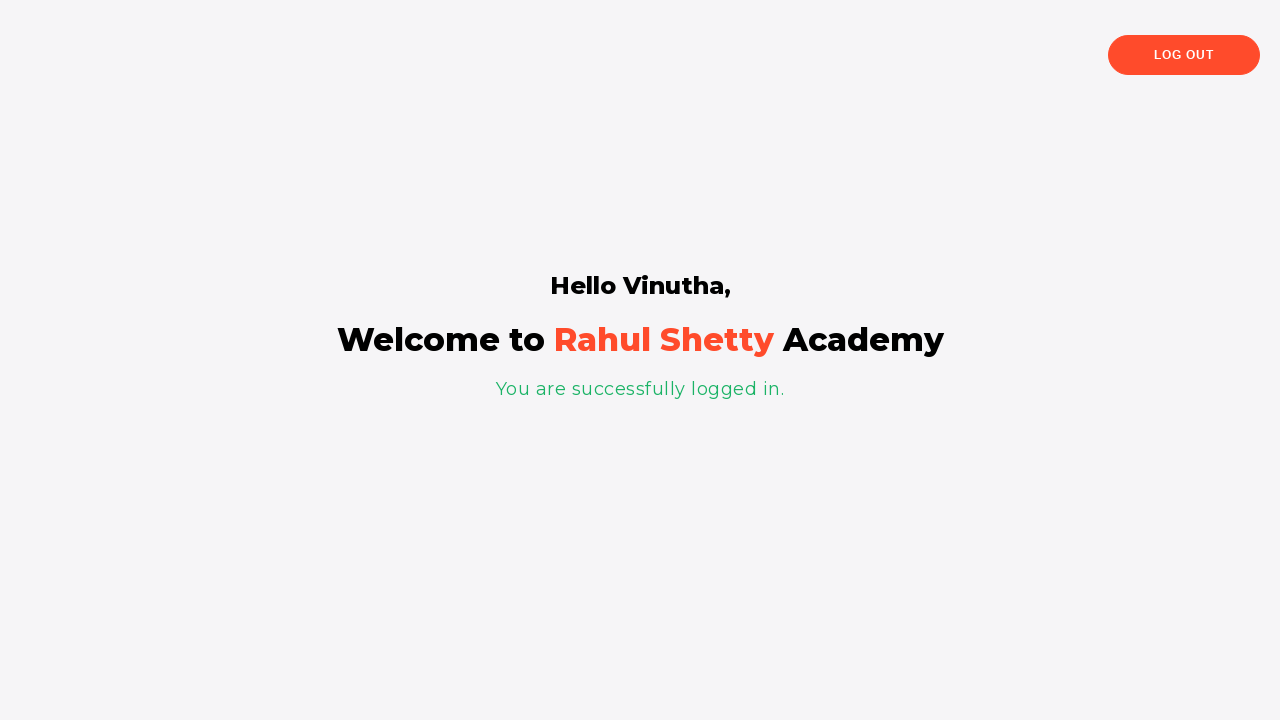

Retrieved success message text
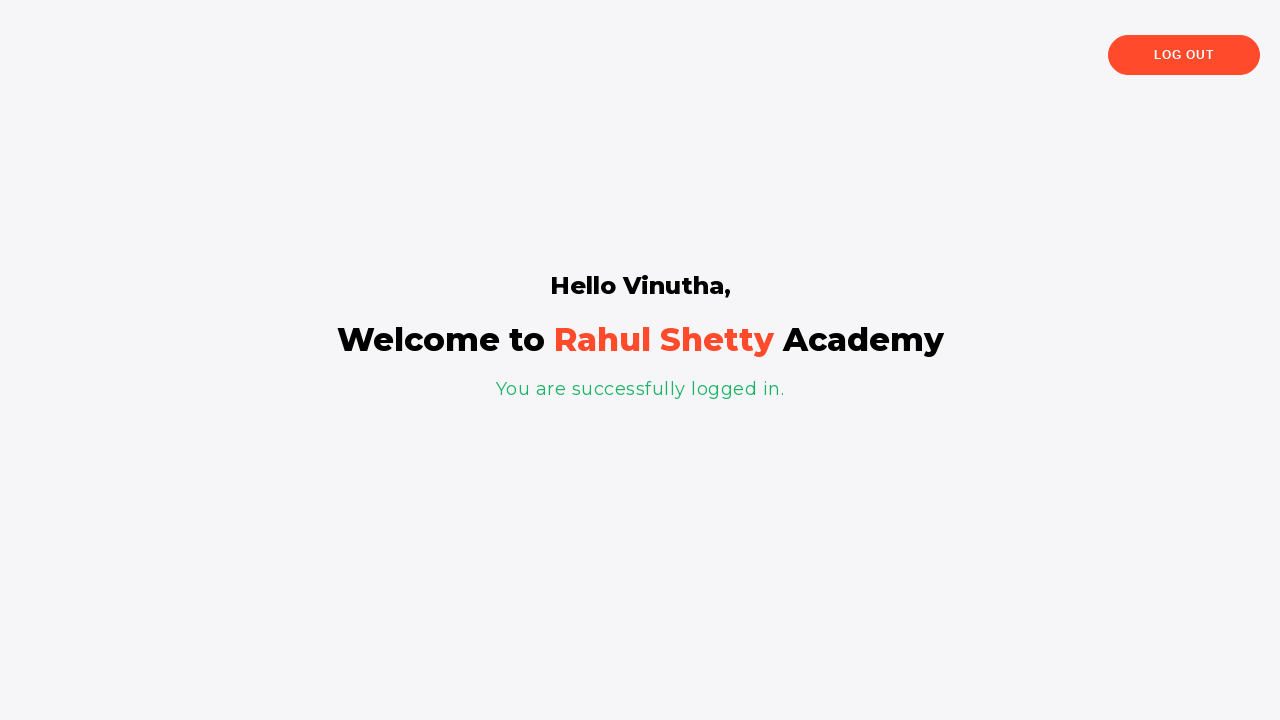

Verified successful login message: 'You are successfully logged in.'
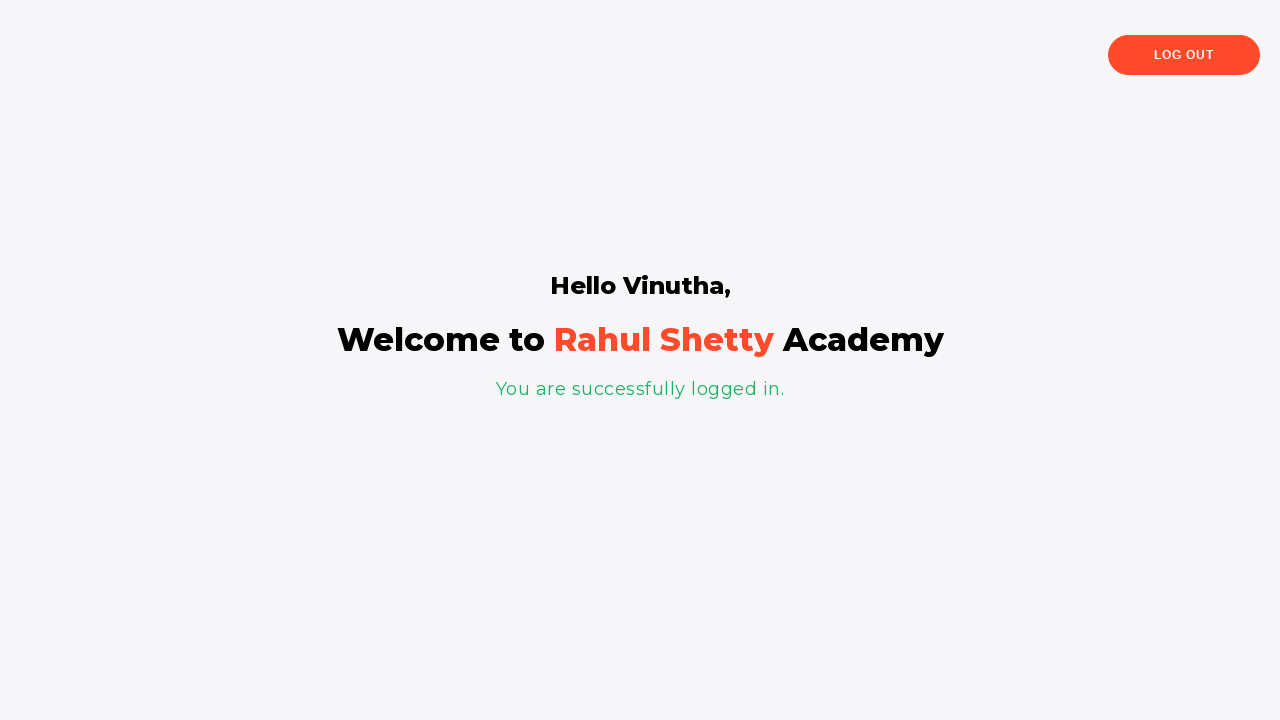

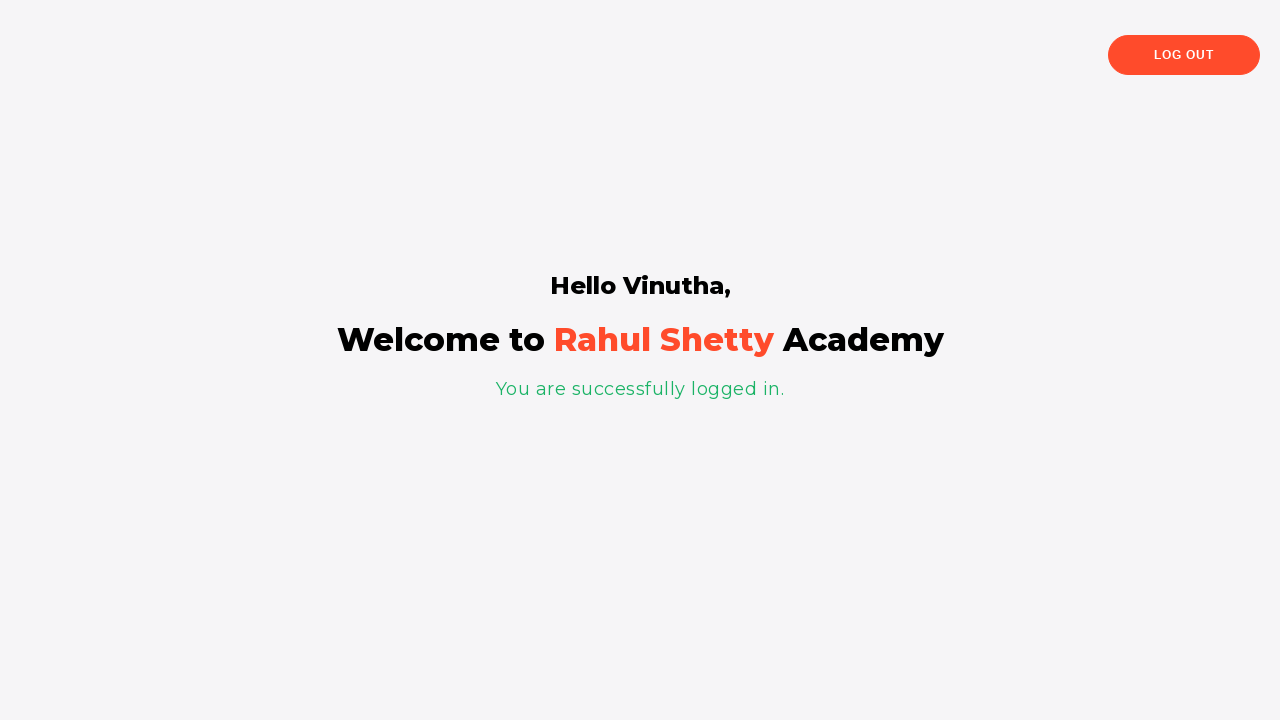